Tests the Swiggy food delivery website by entering a location in the location search field to set delivery address

Starting URL: https://www.swiggy.com/

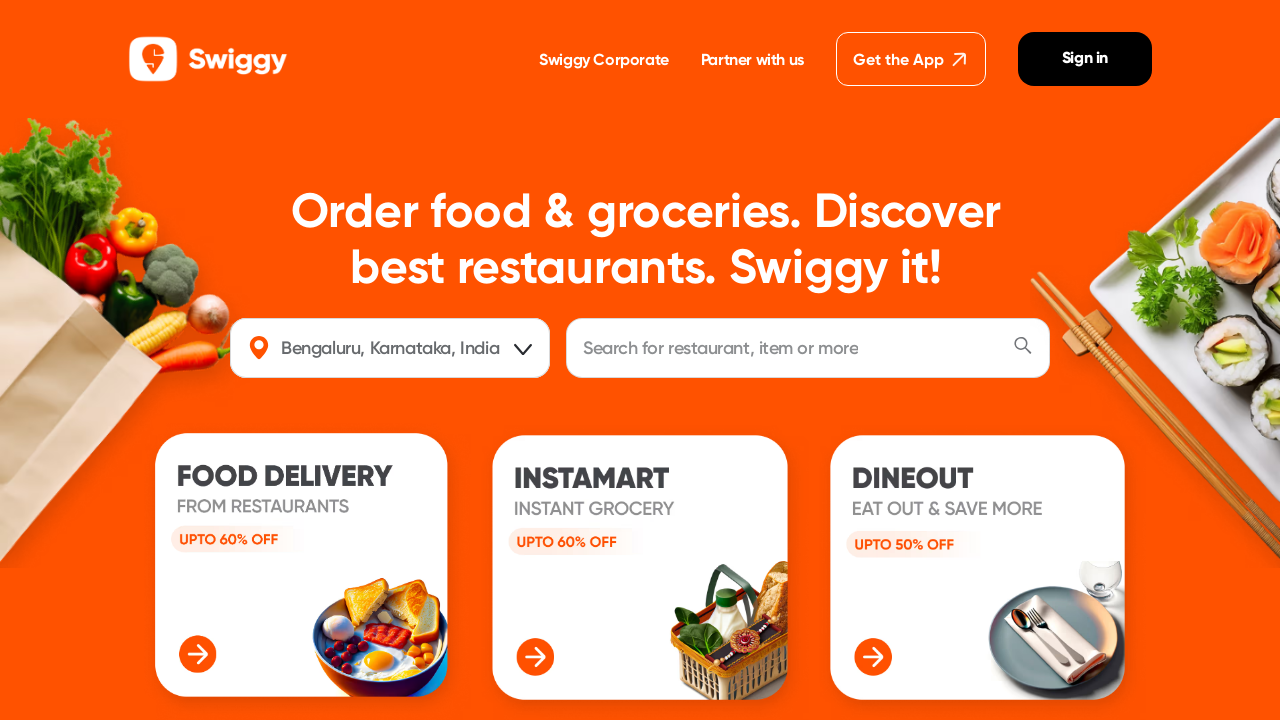

Filled location search field with 'Old Washermenpet' to set delivery address on #location
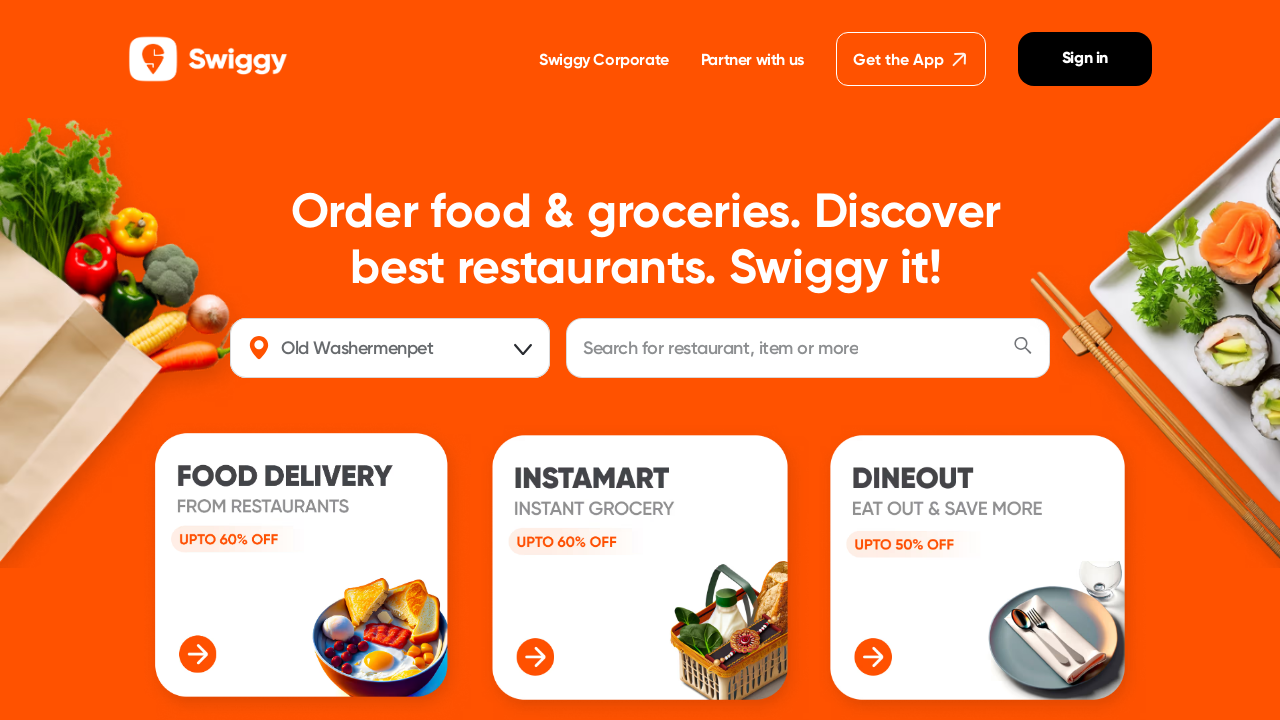

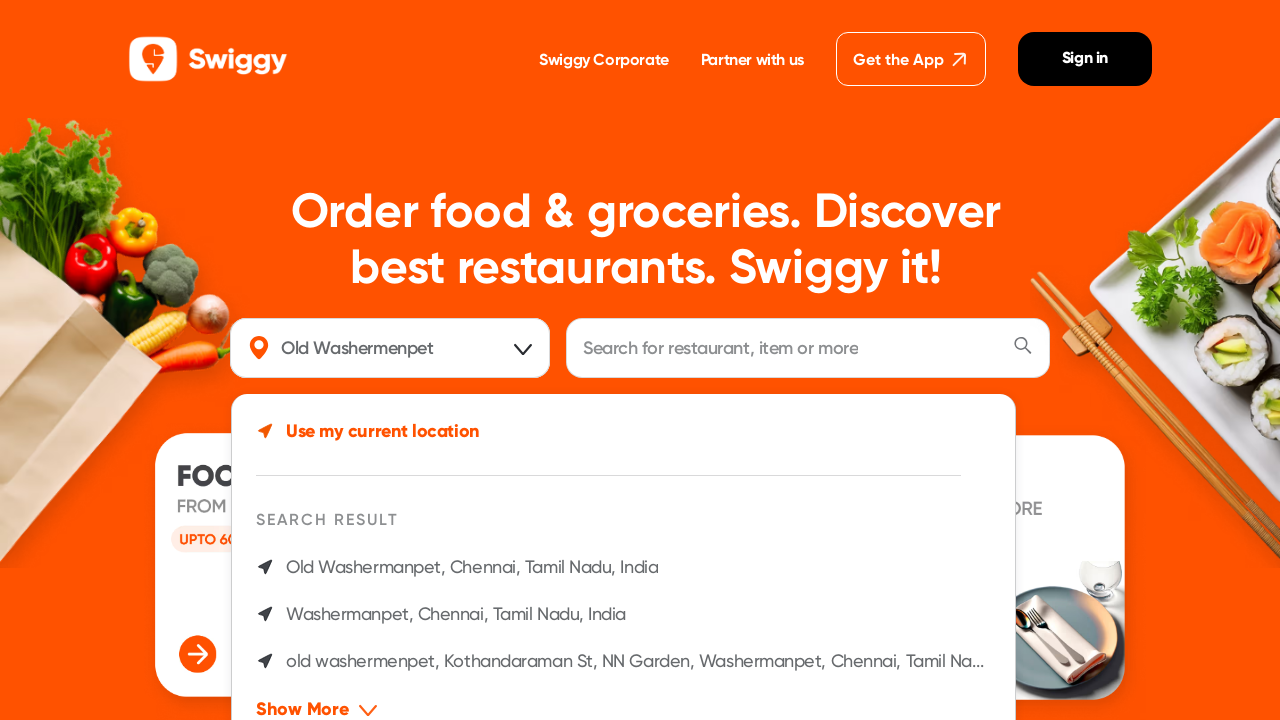